Tests page scrolling functionality by scrolling the main window and then scrolling within a fixed-header table element on a practice automation page.

Starting URL: https://rahulshettyacademy.com/AutomationPractice/

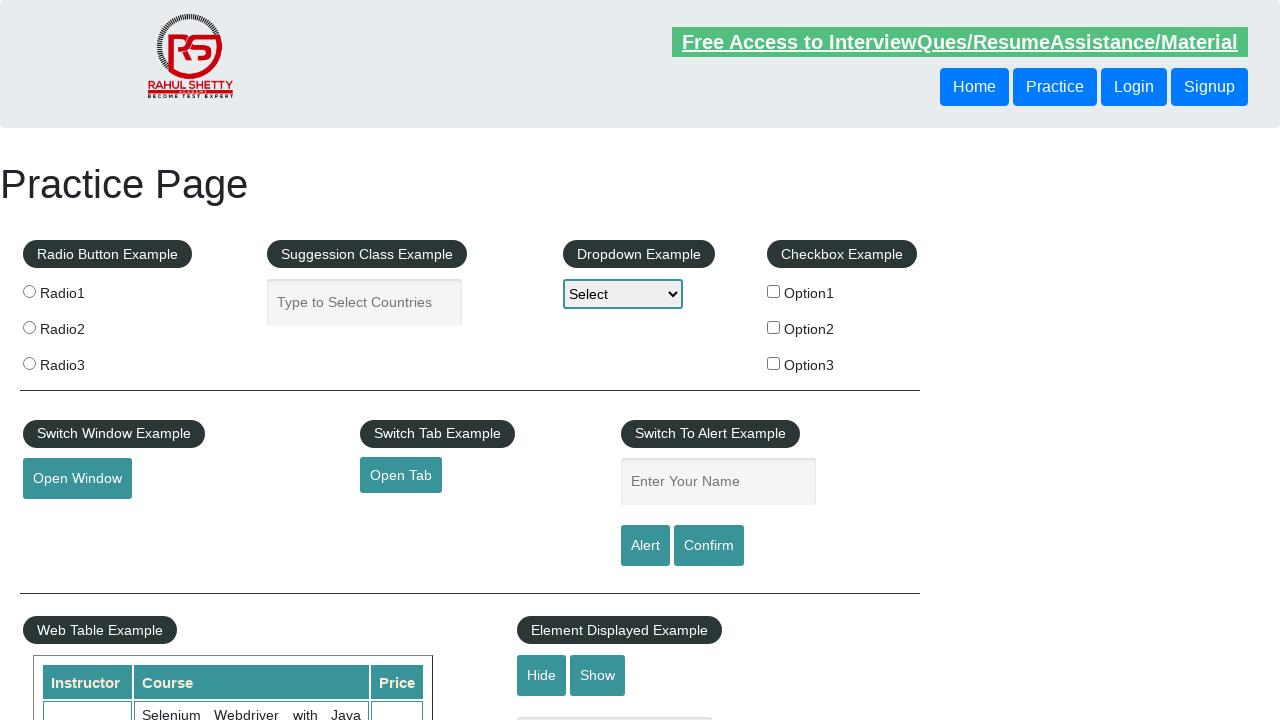

Scrolled main page down by 500 pixels
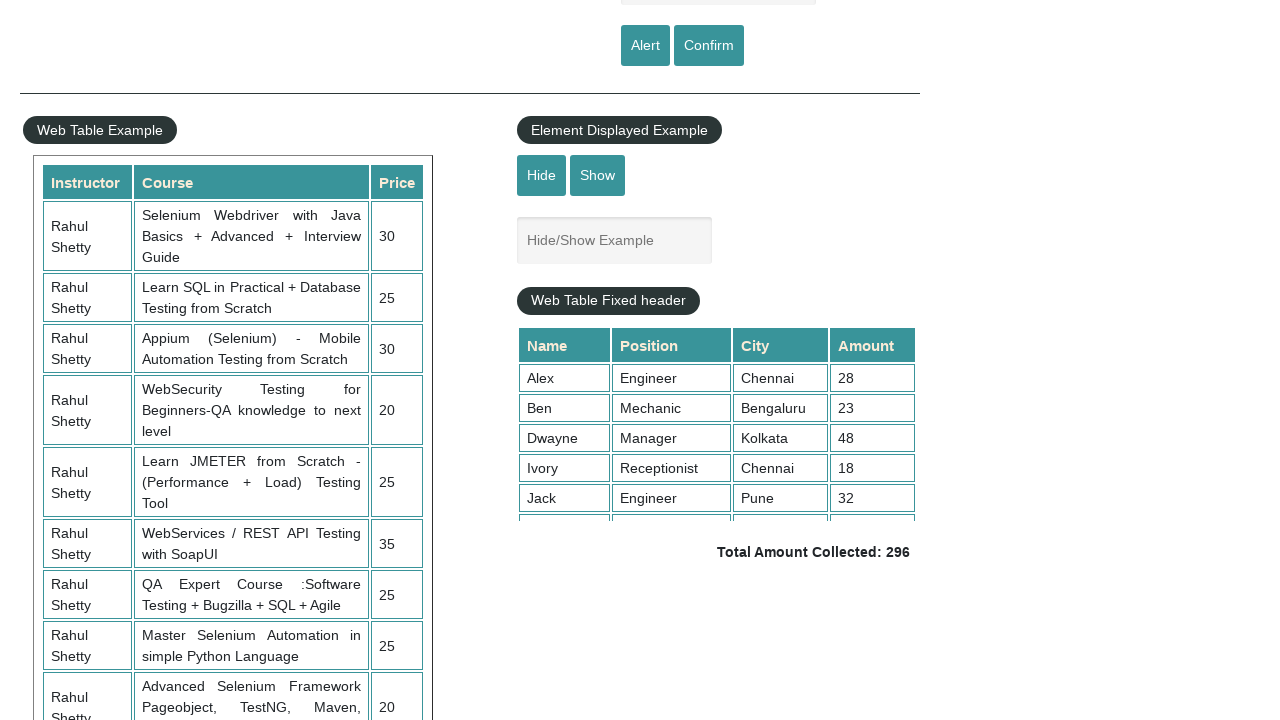

Waited 1000ms for main page scroll to complete
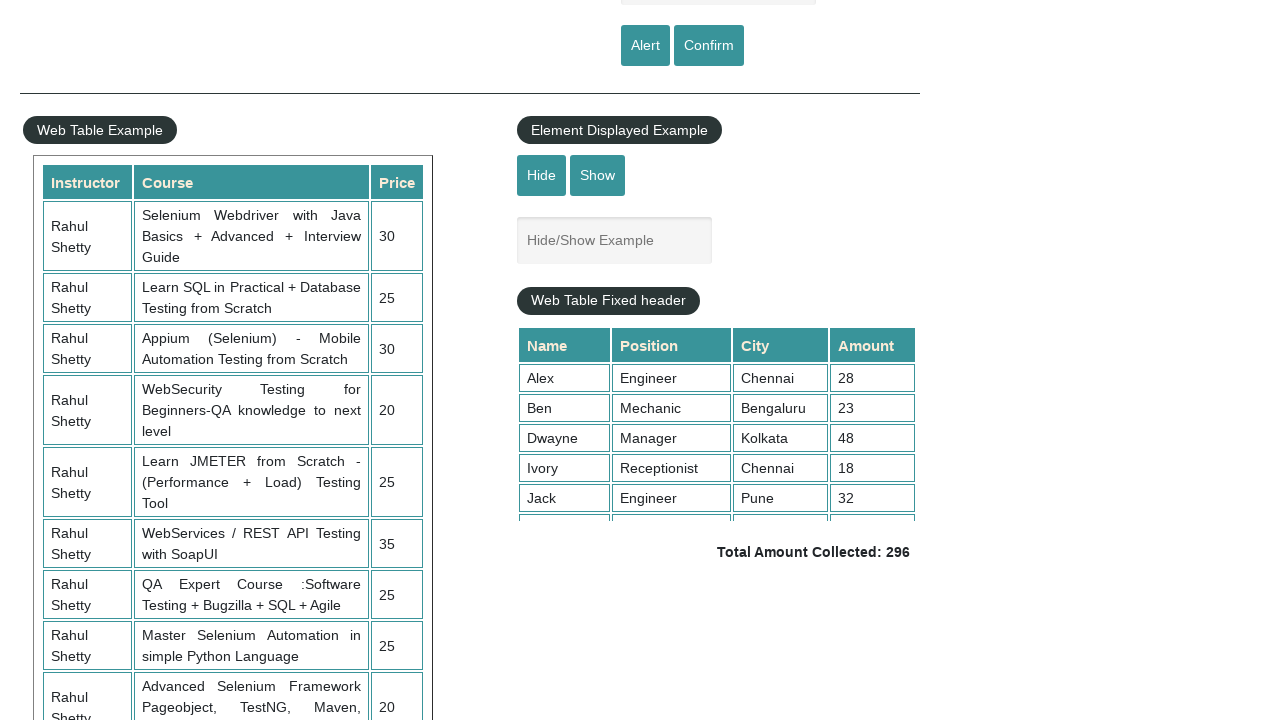

Scrolled fixed-header table element to position 5000
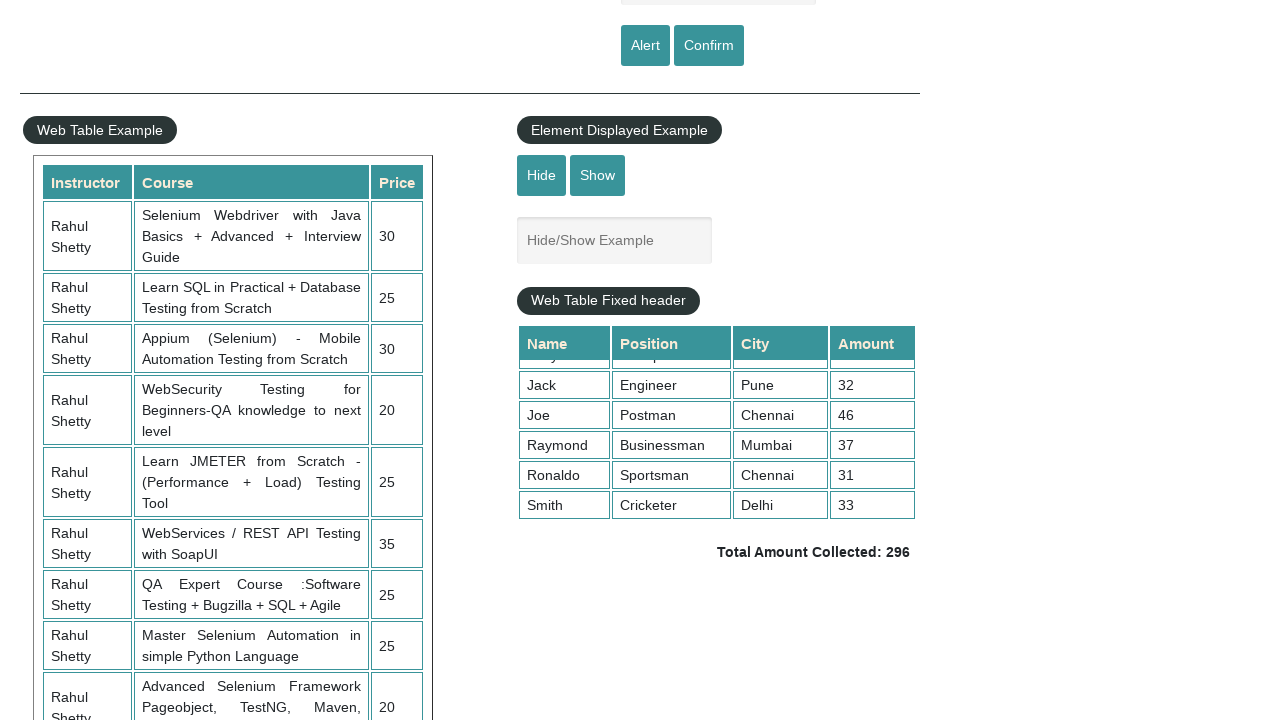

Waited 1000ms for table scroll to complete
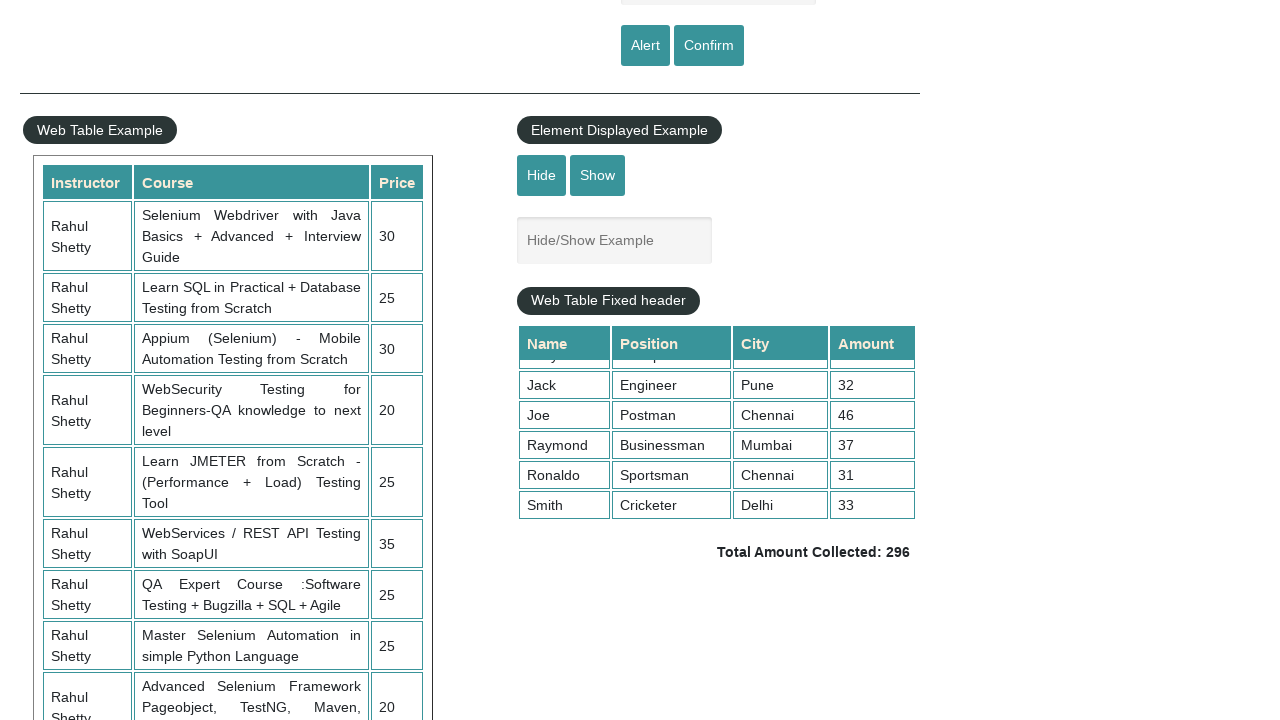

Verified table cell (4th column) is visible
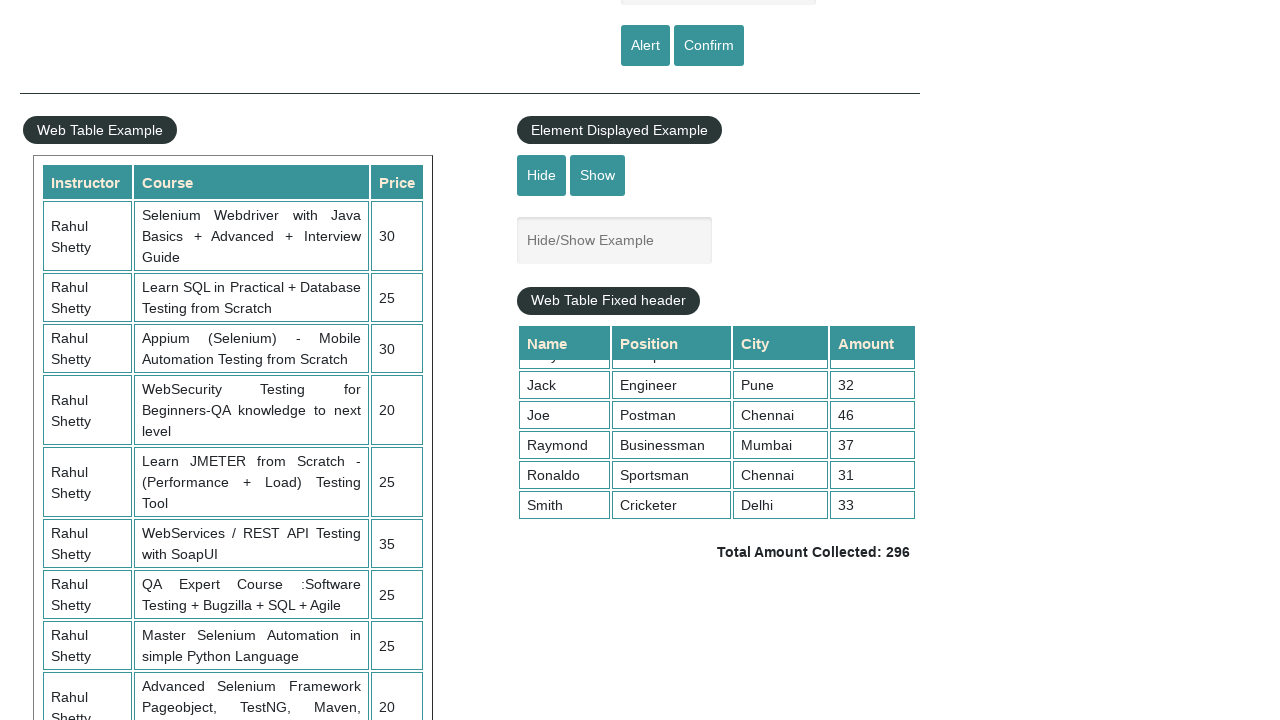

Verified totalAmount element is present
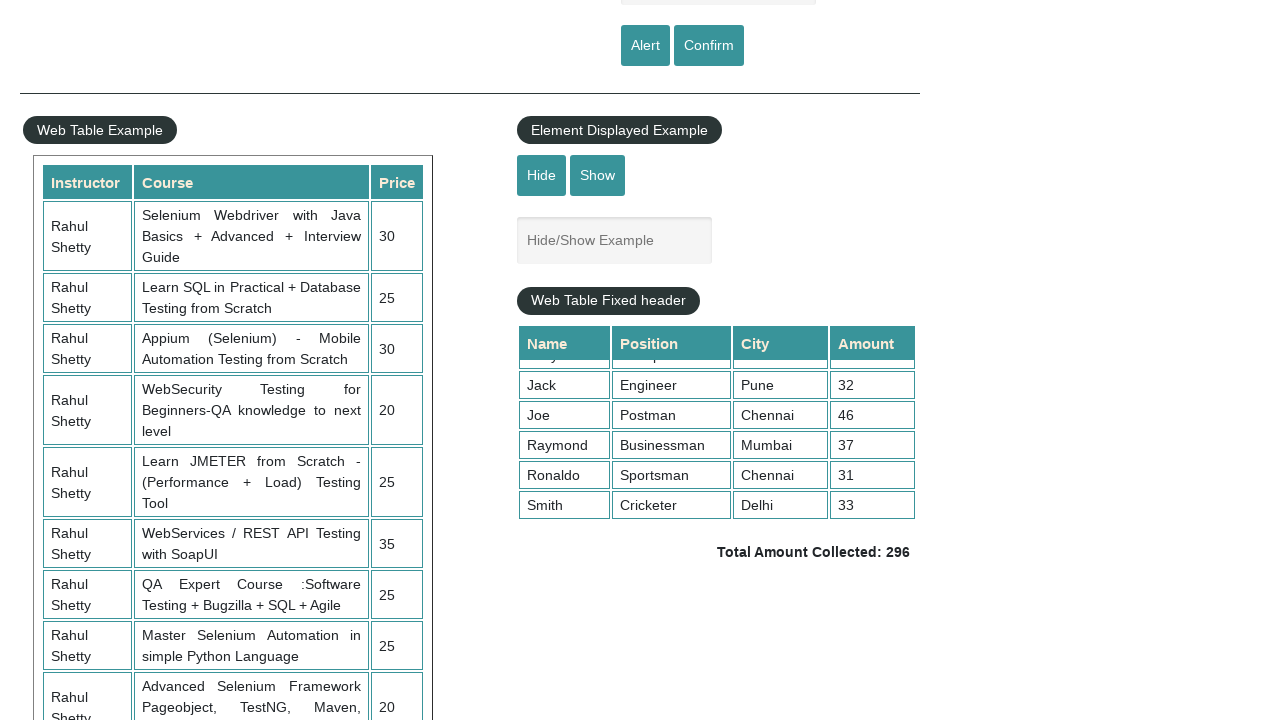

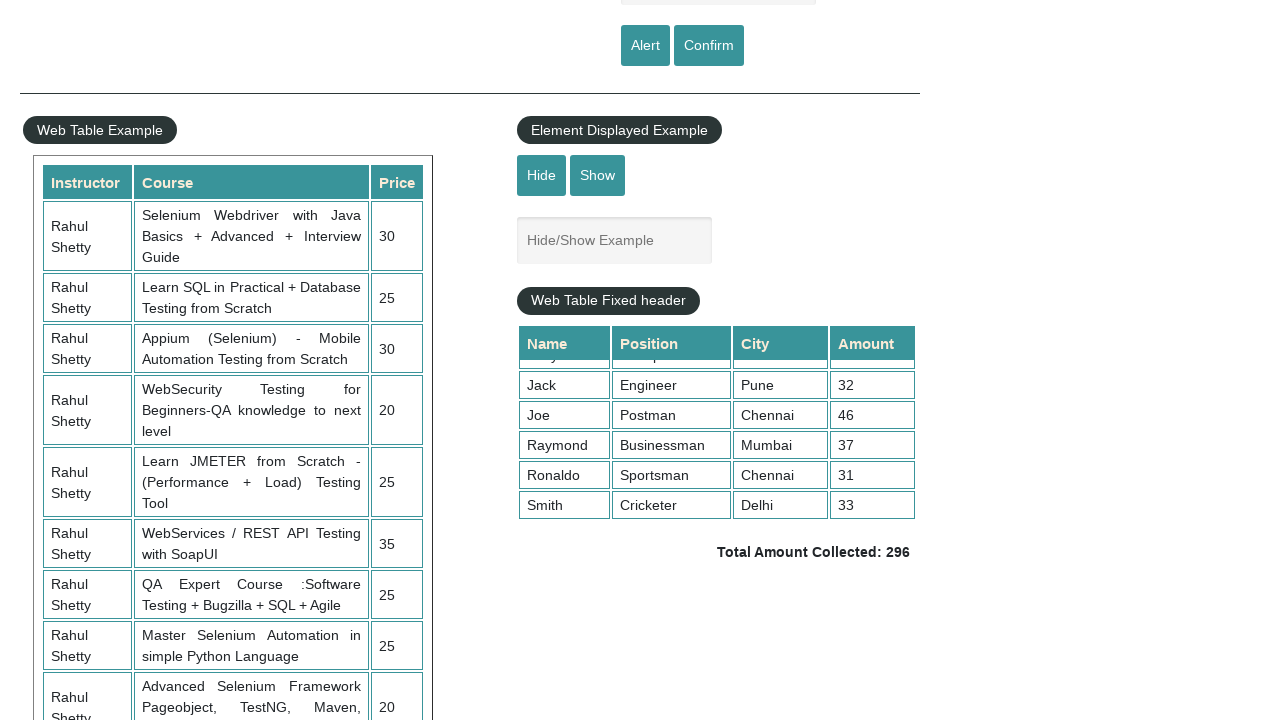